Tests e-commerce cart functionality by adding multiple items to cart, proceeding to checkout, and applying a promo code

Starting URL: https://rahulshettyacademy.com/seleniumPractise/

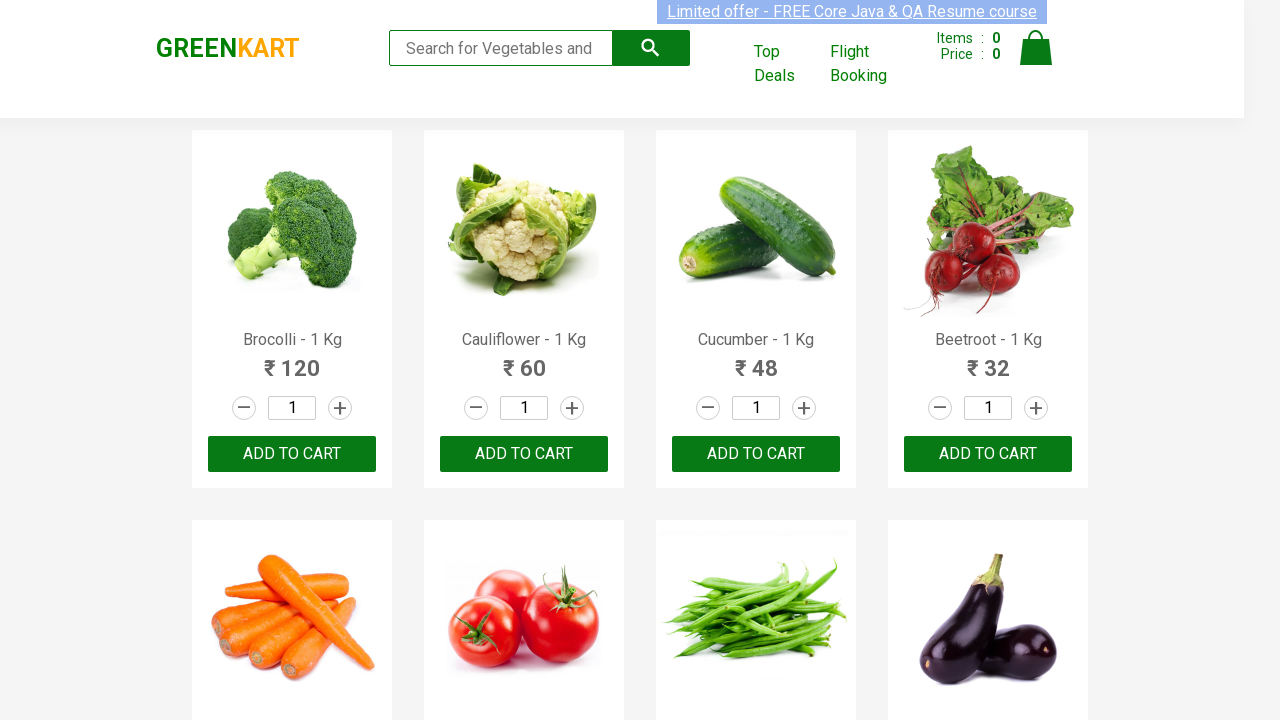

Waited for product names to load on the page
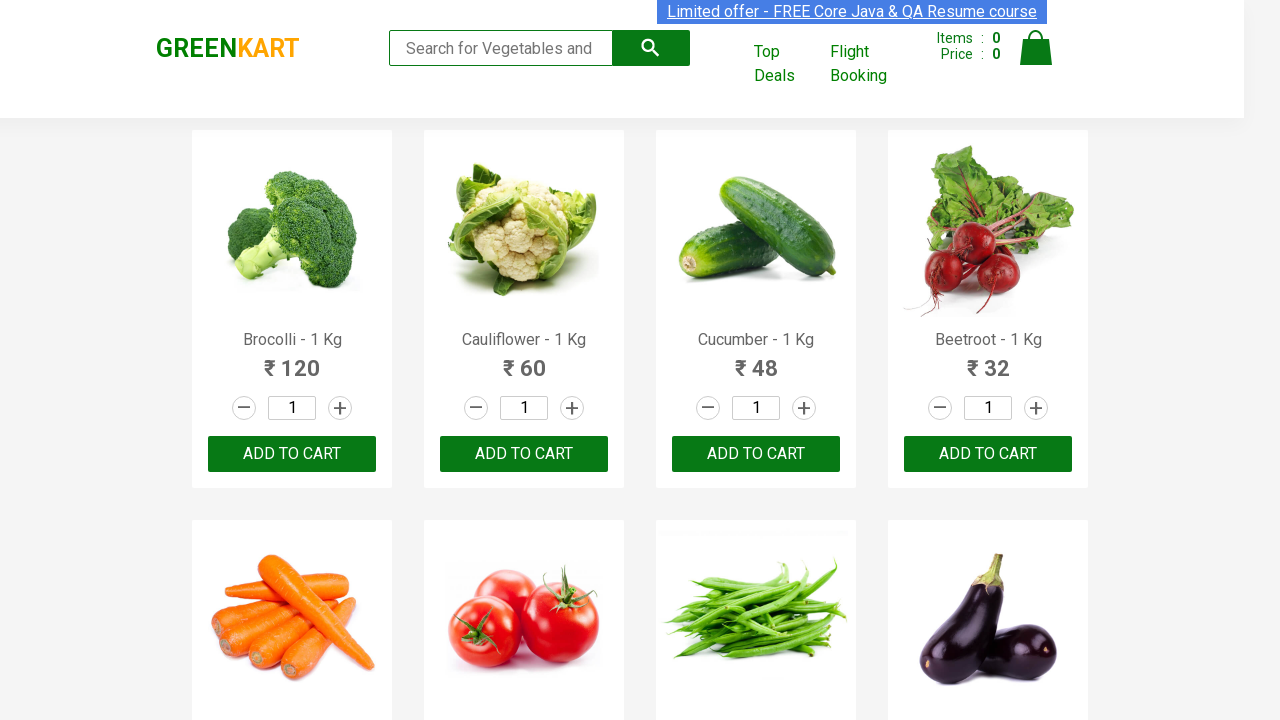

Retrieved all product name elements
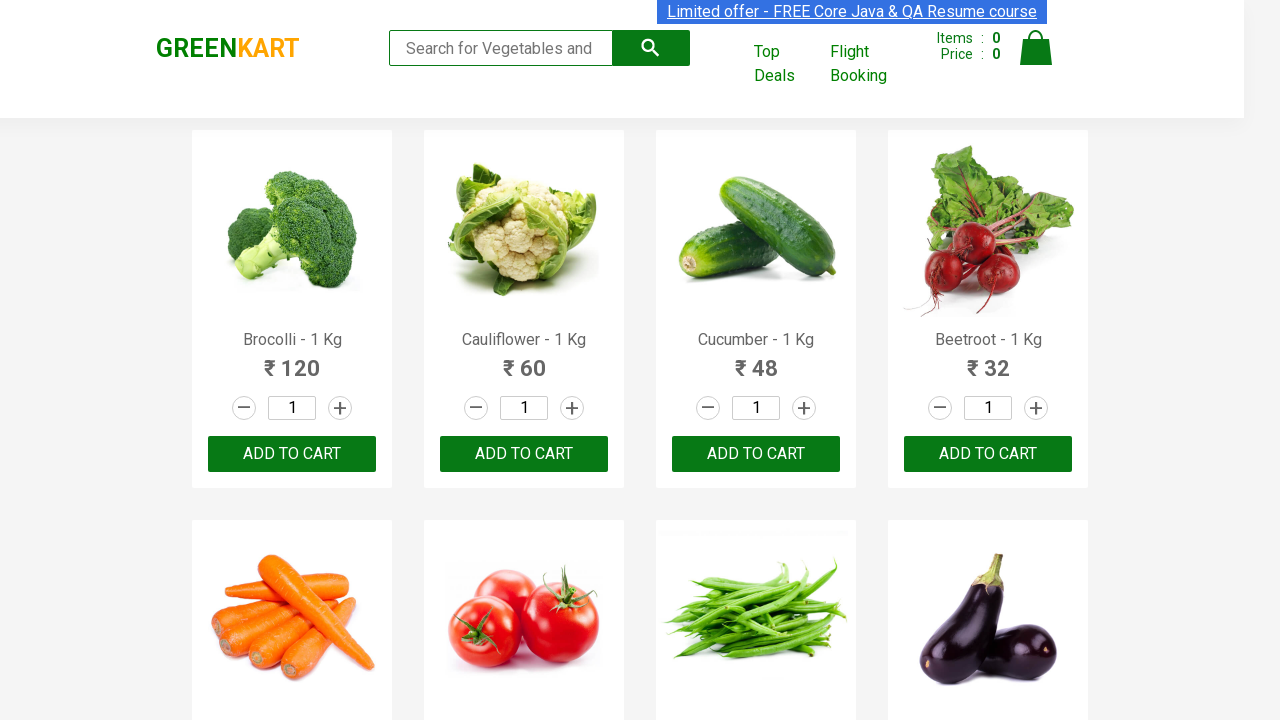

Retrieved all add to cart buttons
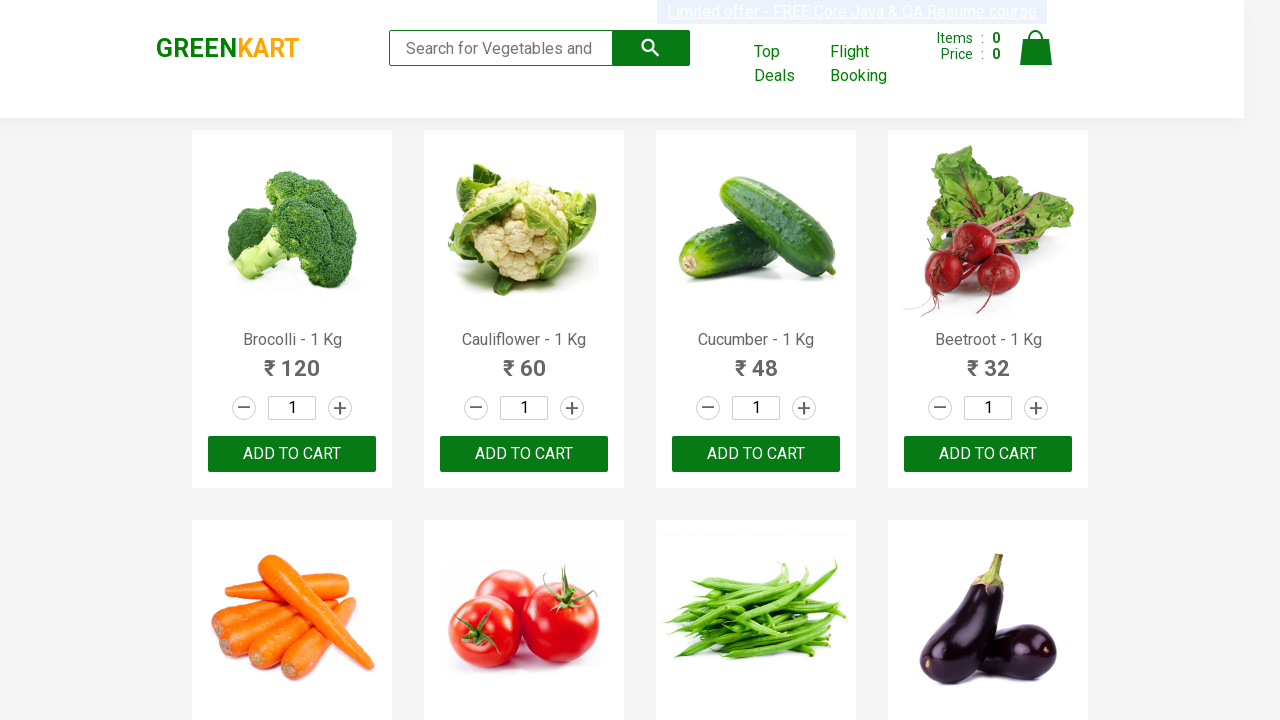

Added 'Brocolli' to cart at (292, 454) on div.product-action button >> nth=0
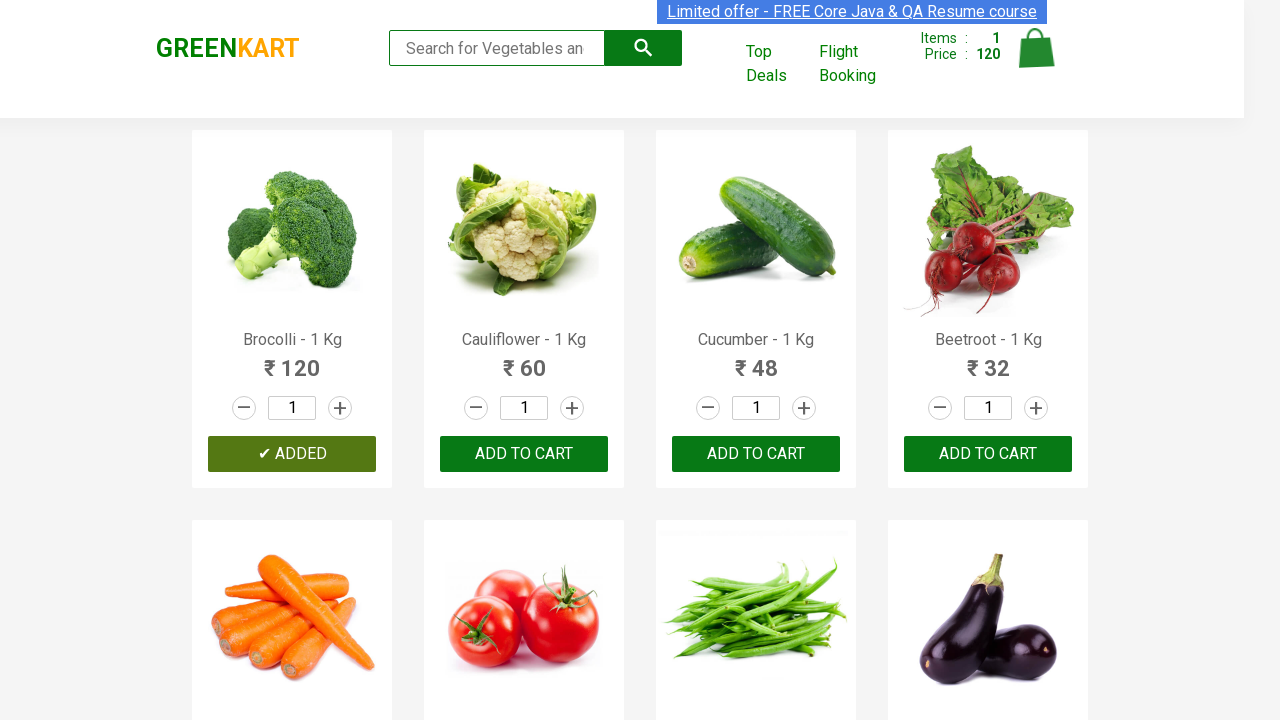

Added 'Cauliflower' to cart at (524, 454) on div.product-action button >> nth=1
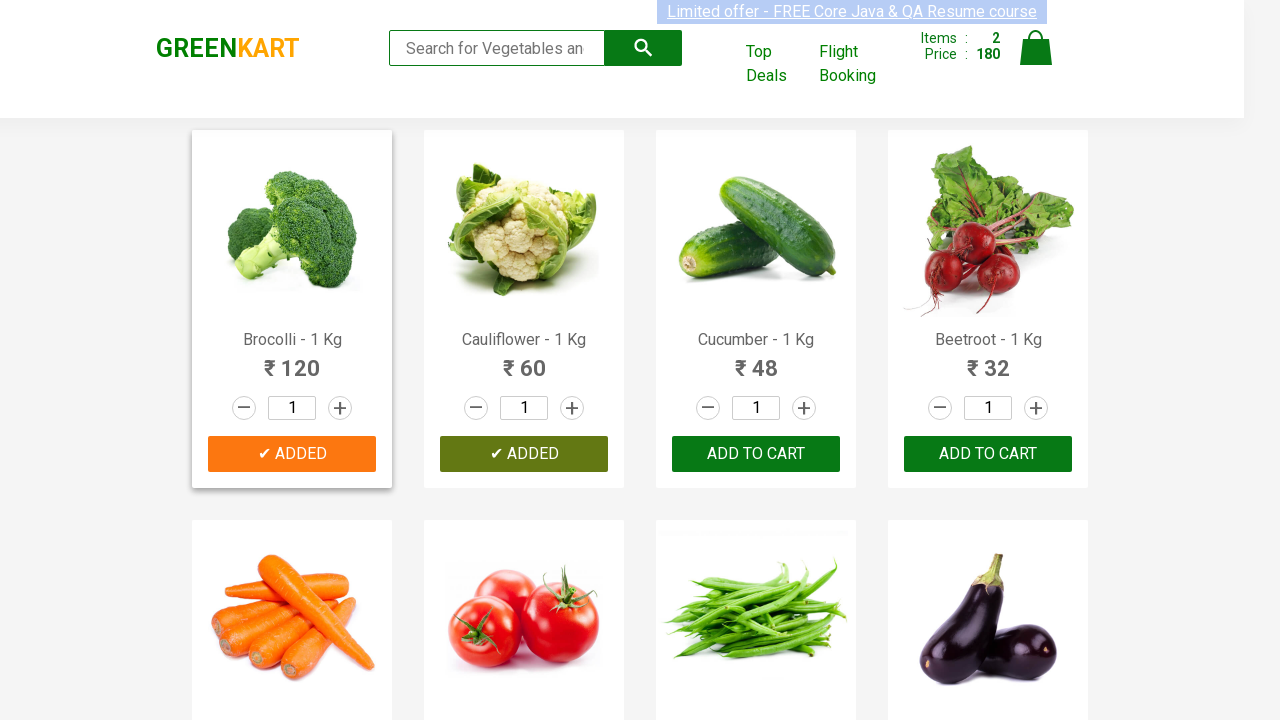

Added 'Cucumber' to cart at (756, 454) on div.product-action button >> nth=2
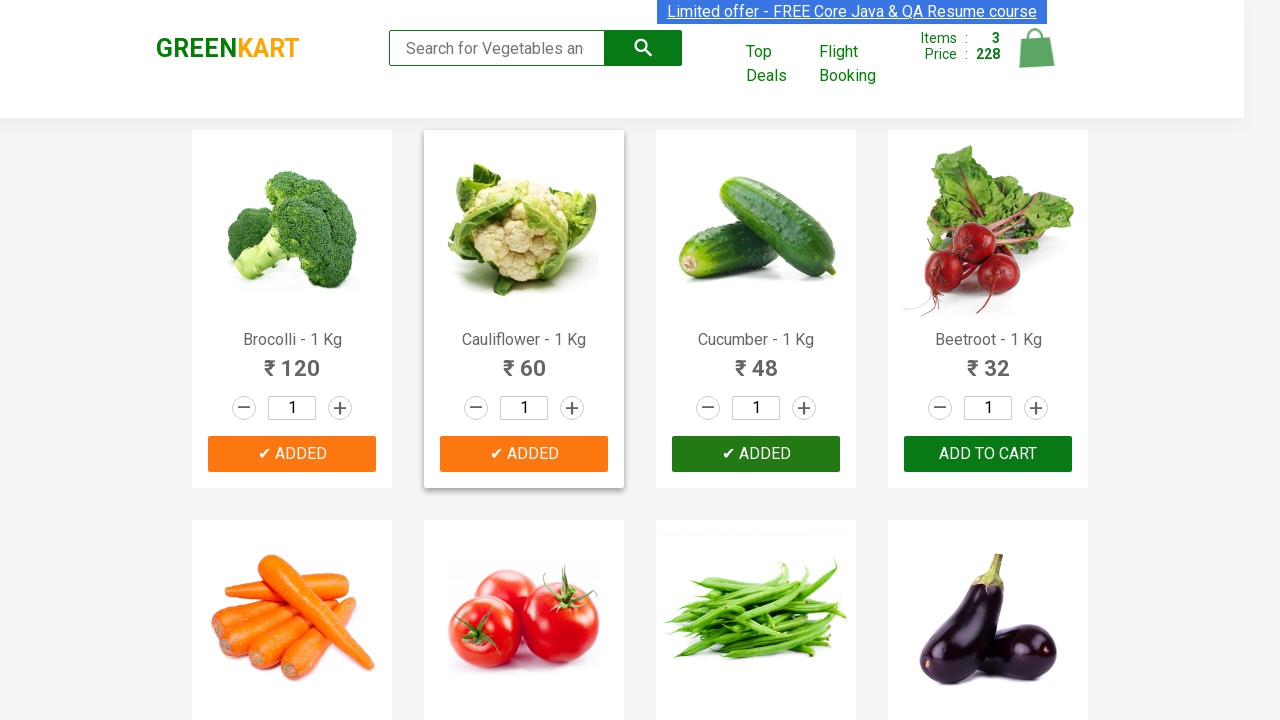

Added 'Beetroot' to cart at (988, 454) on div.product-action button >> nth=3
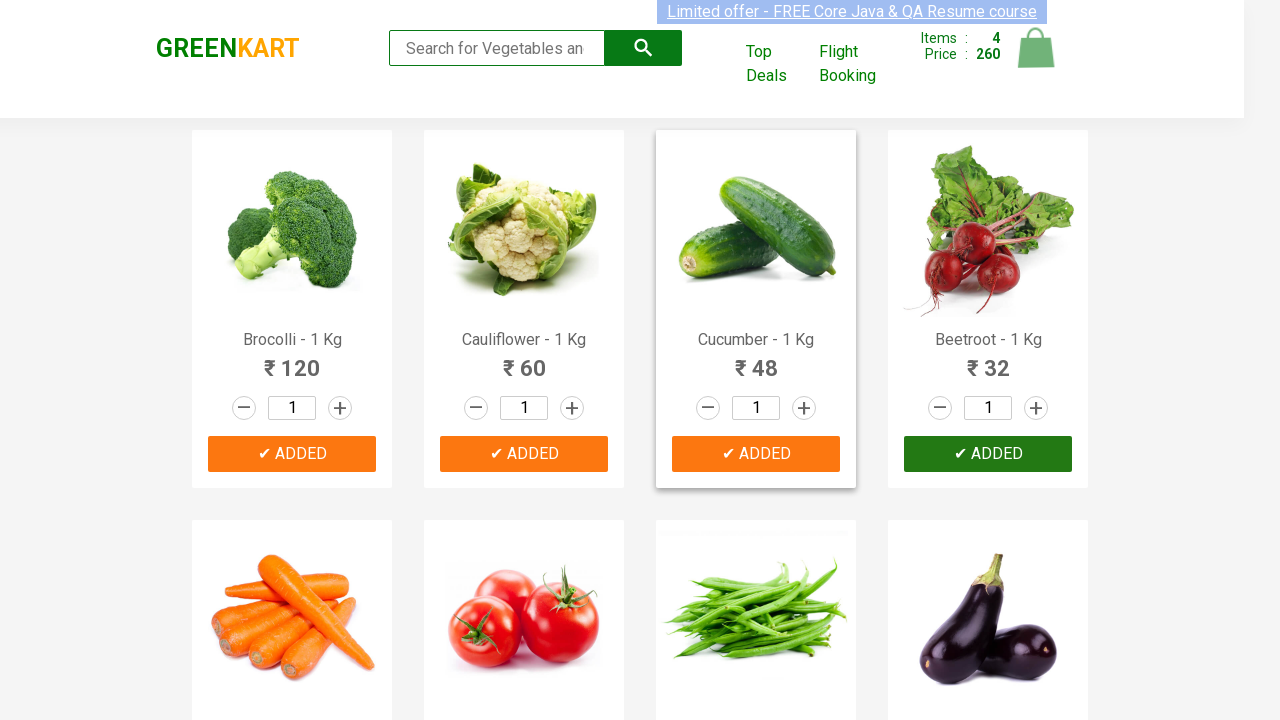

Clicked on cart icon to view cart at (1036, 48) on img[alt='Cart']
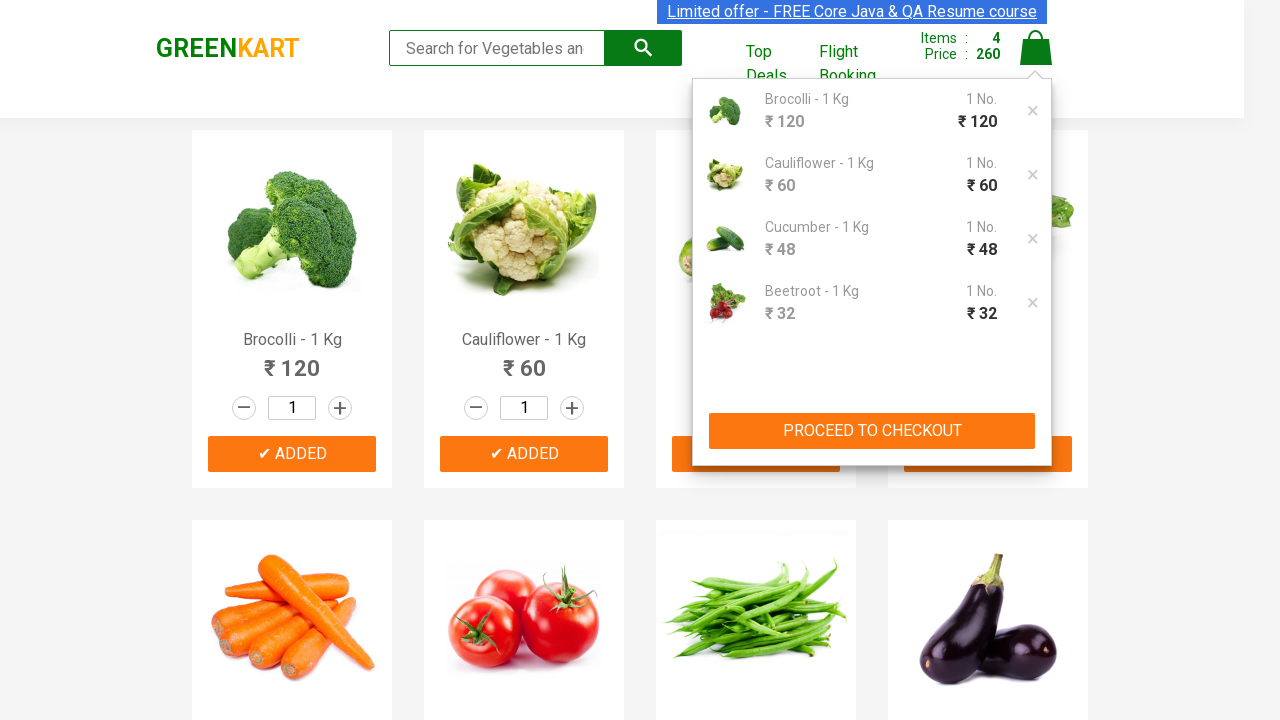

Clicked PROCEED TO CHECKOUT button at (872, 431) on button:has-text('PROCEED TO CHECKOUT')
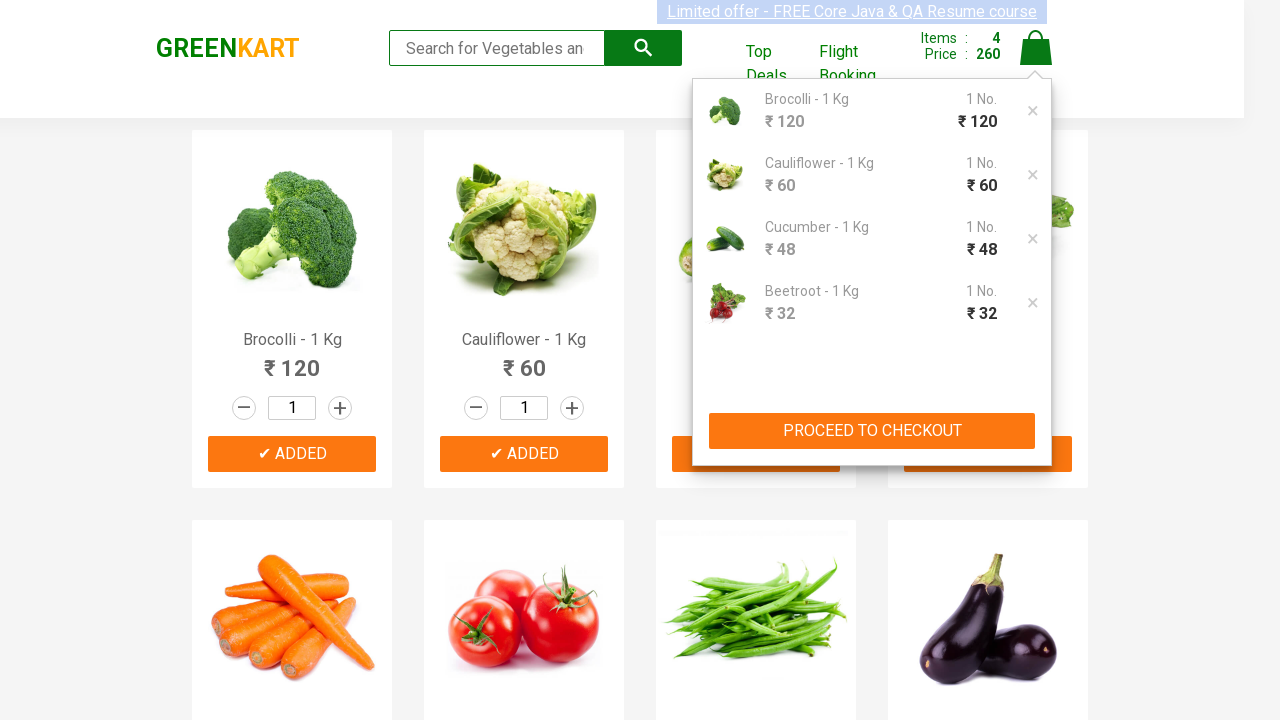

Waited for promo code input field to appear
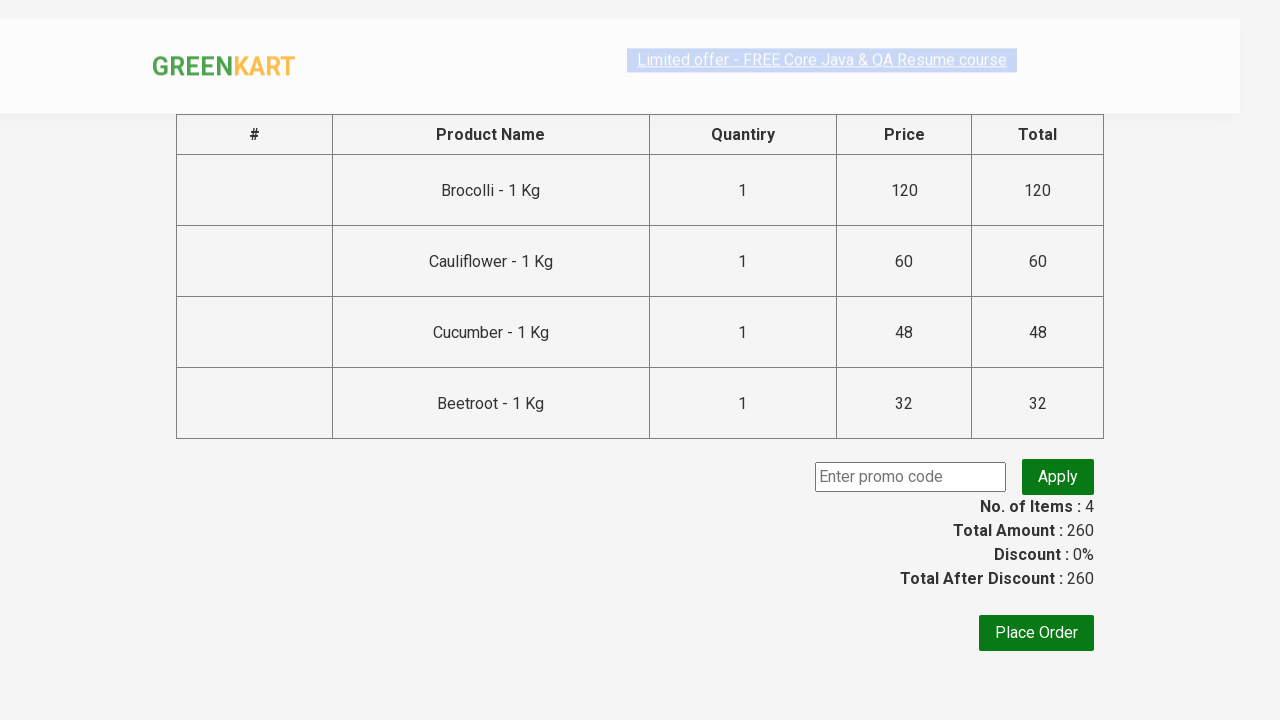

Filled promo code field with 'rahulshettyacademy' on input.promoCode
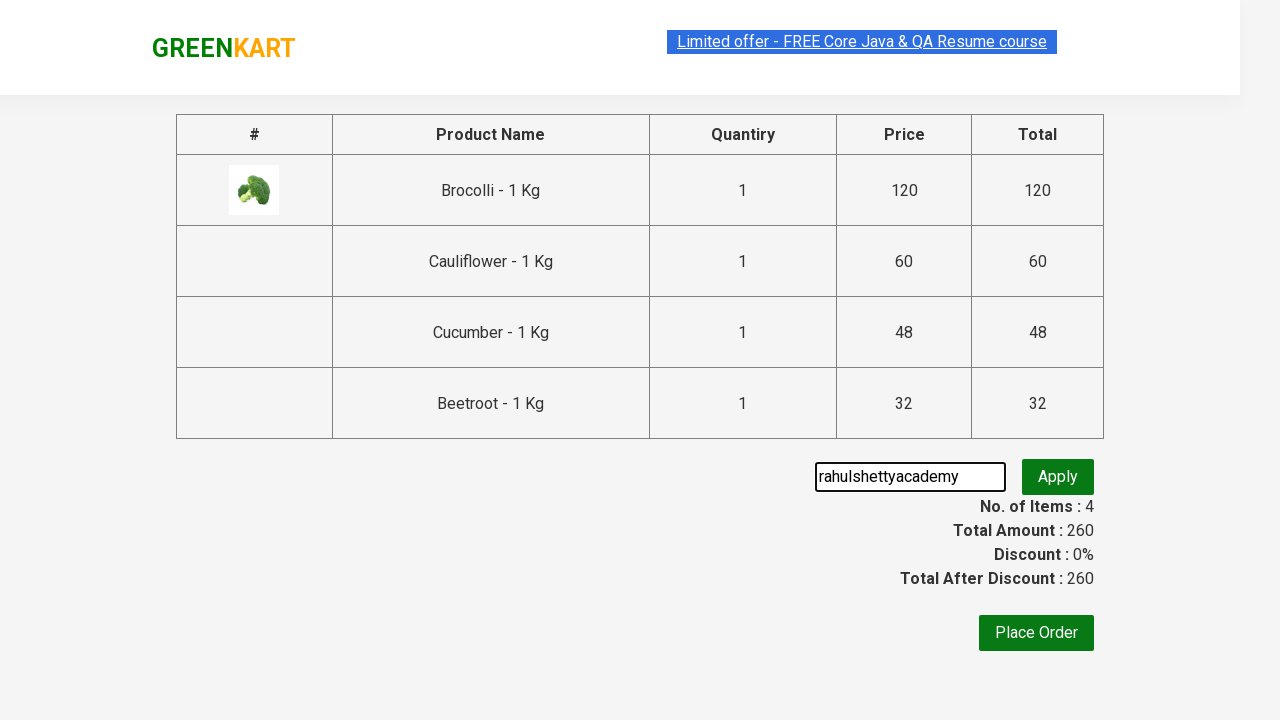

Clicked apply promo button at (1058, 477) on .promoBtn
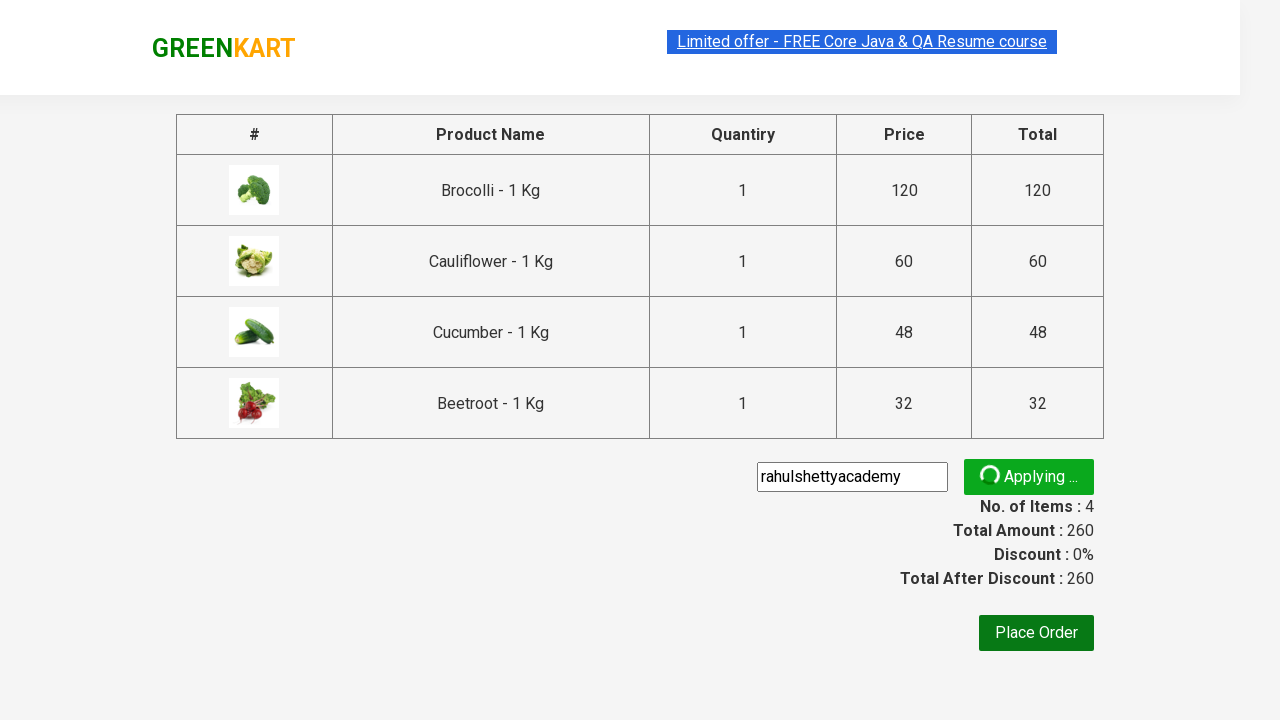

Promo code was successfully applied and confirmation message appeared
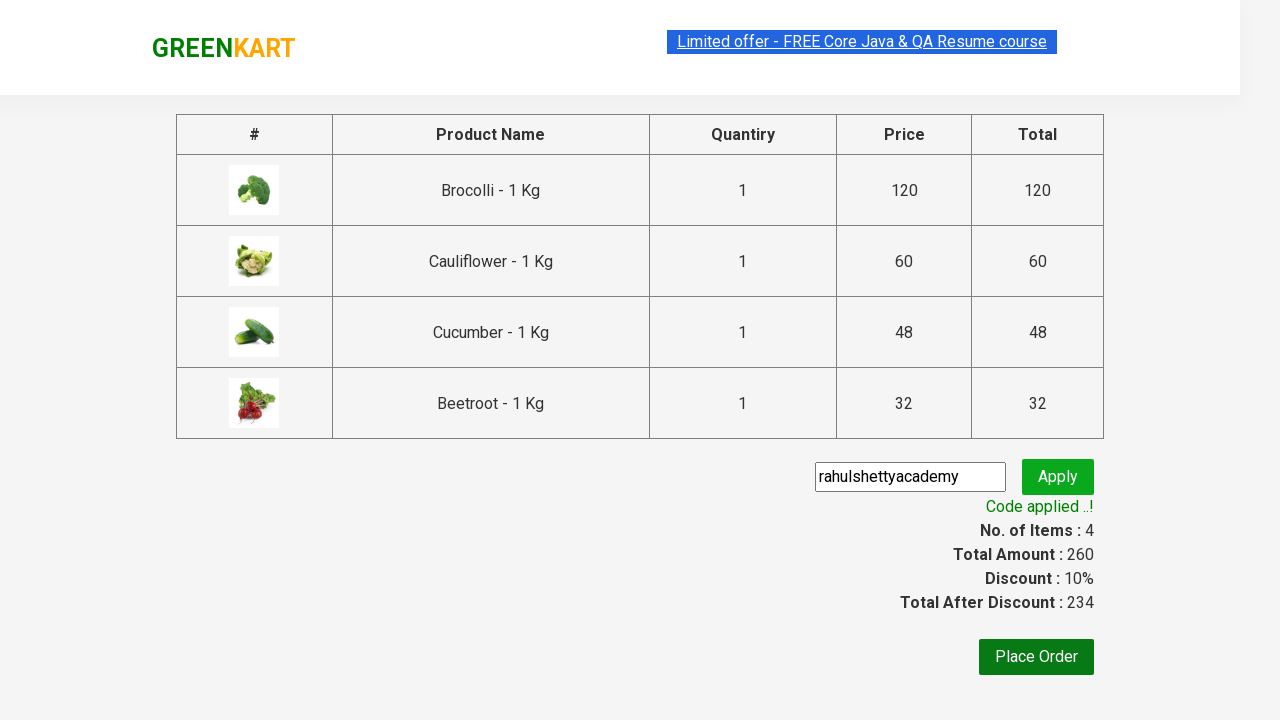

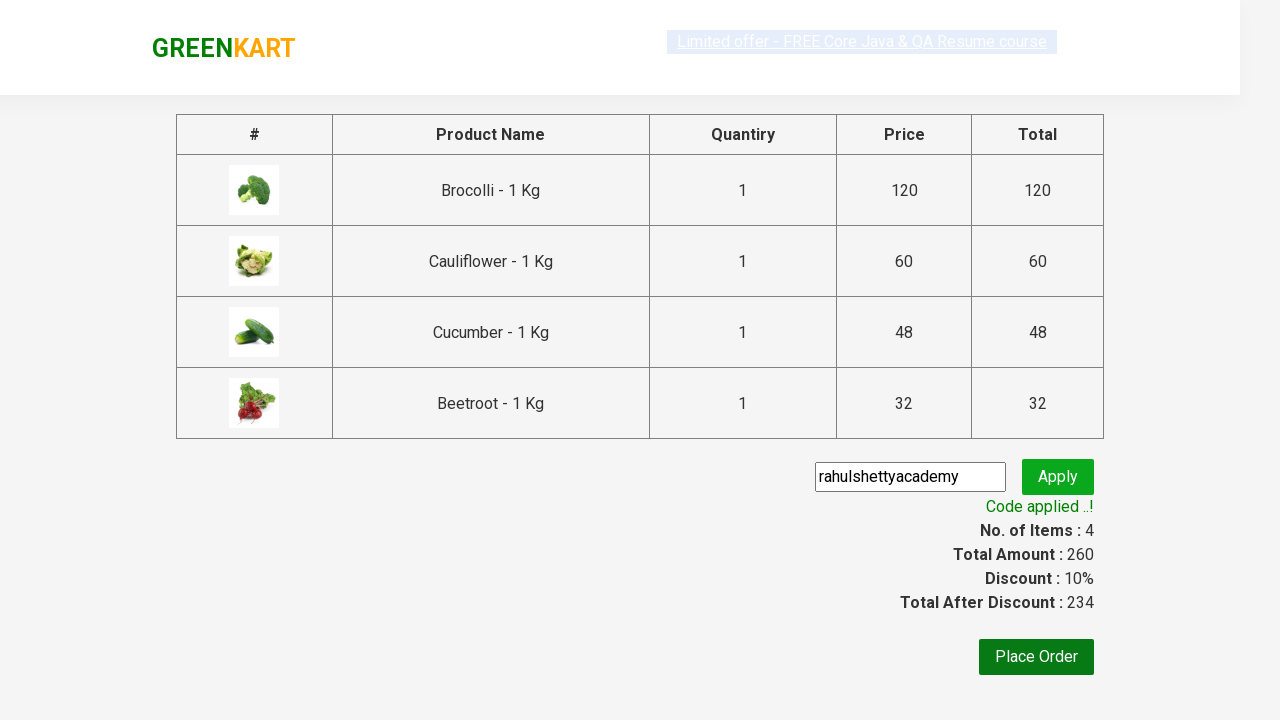